Verifies that the "Login" heading is displayed on the login page

Starting URL: https://opensource-demo.orangehrmlive.com/web/index.php/auth/login

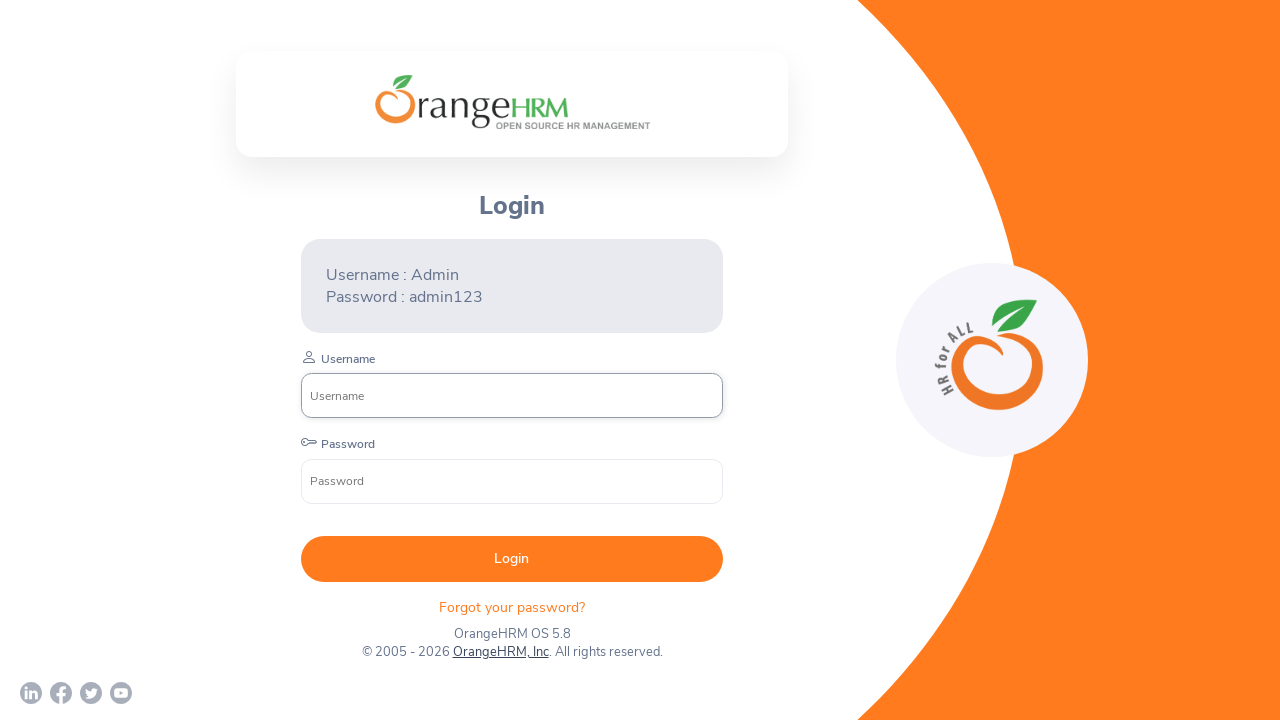

Navigated to OrangeHRM login page
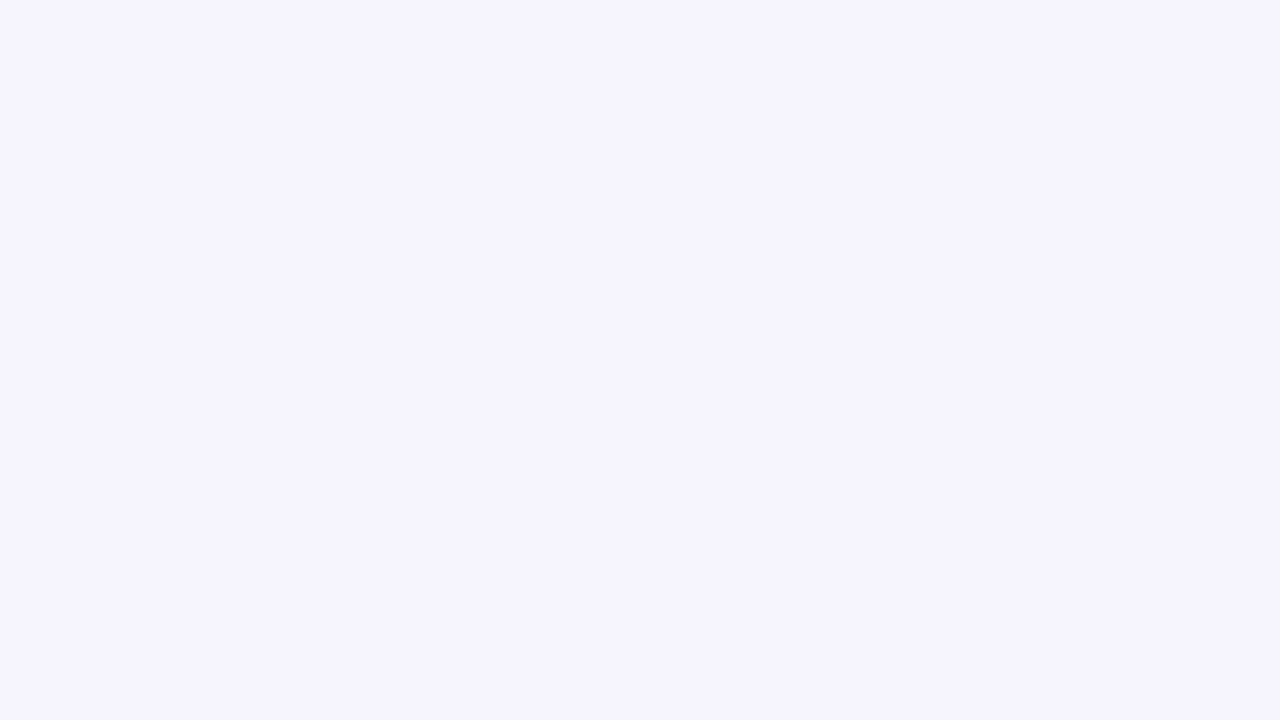

Login heading is now visible on the page
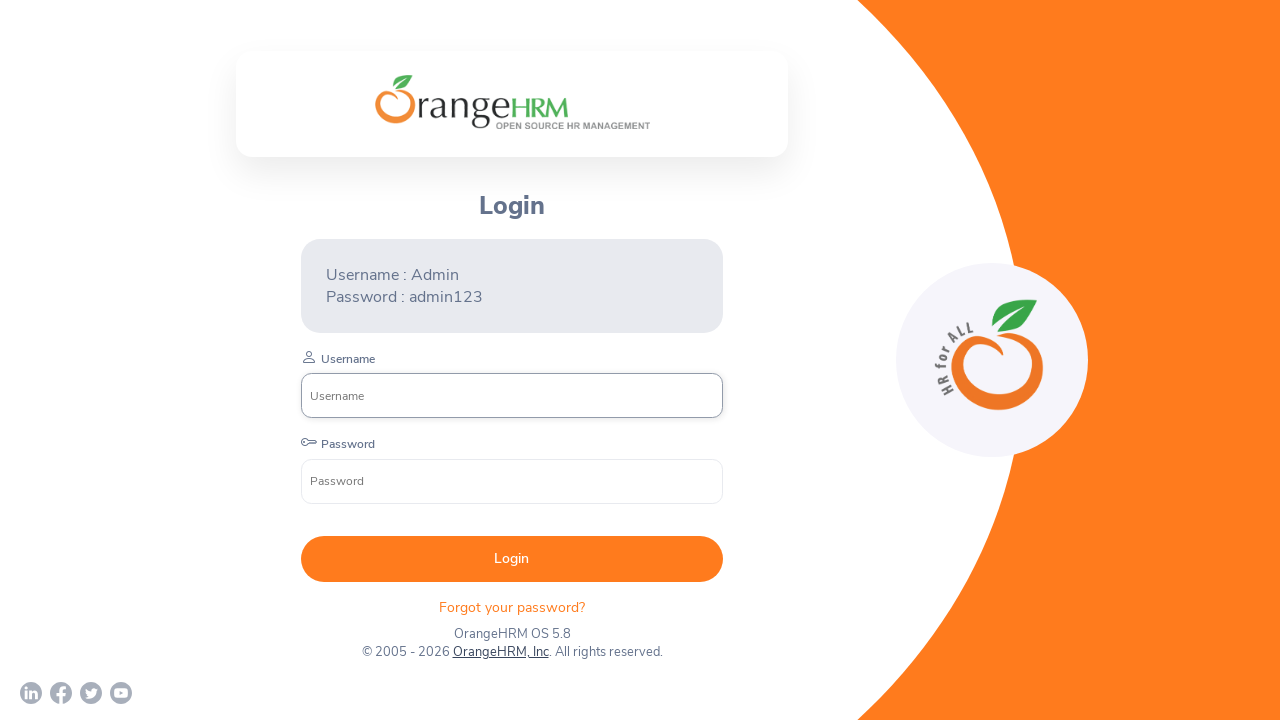

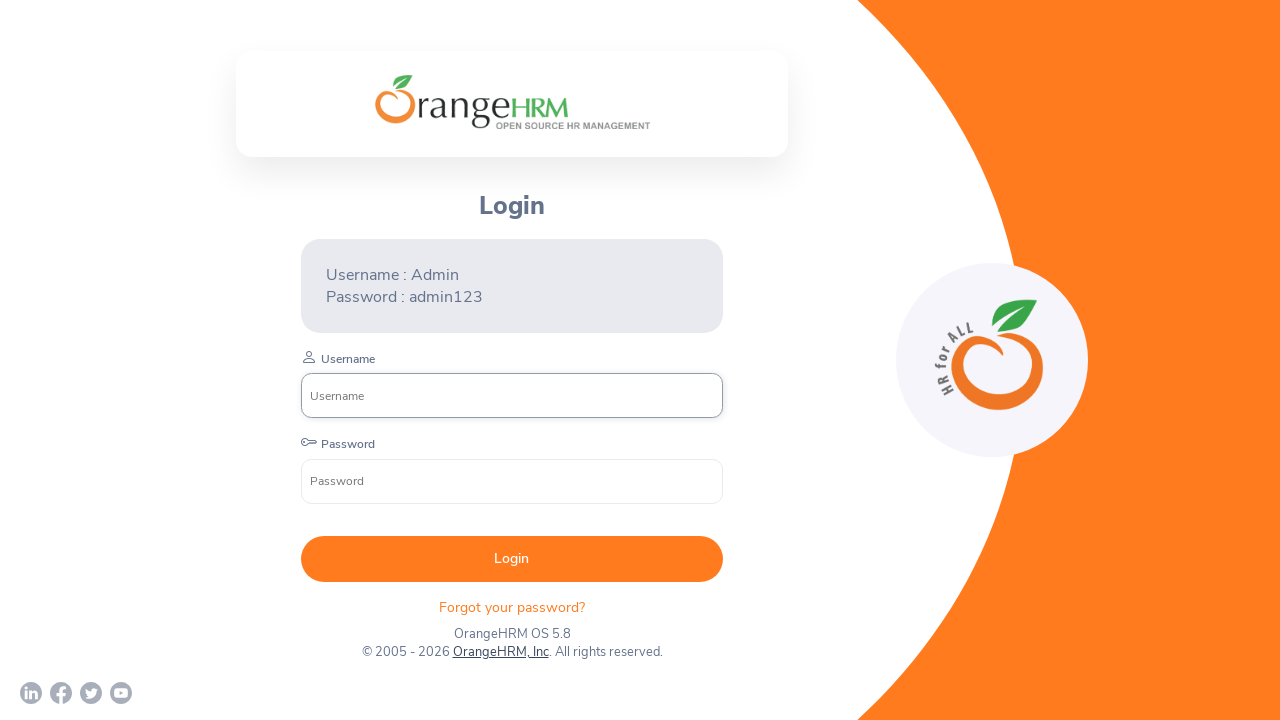